Tests filling a text input field with placeholder text in the automation sandbox.

Starting URL: https://thefreerangetester.github.io/sandbox-automation-testing/

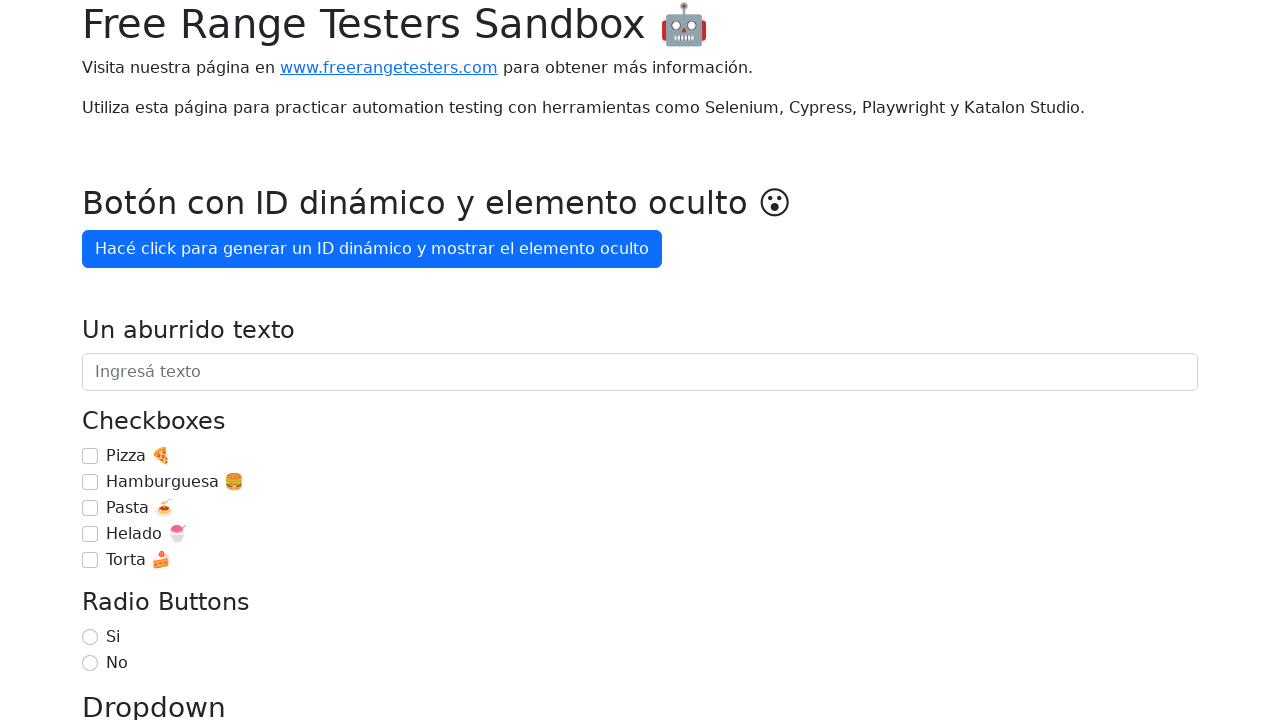

Filled text input field with placeholder 'Ingresá texto' with value 'Estoy aprendiendo Playwright 🚀' on internal:attr=[placeholder="Ingresá texto"i]
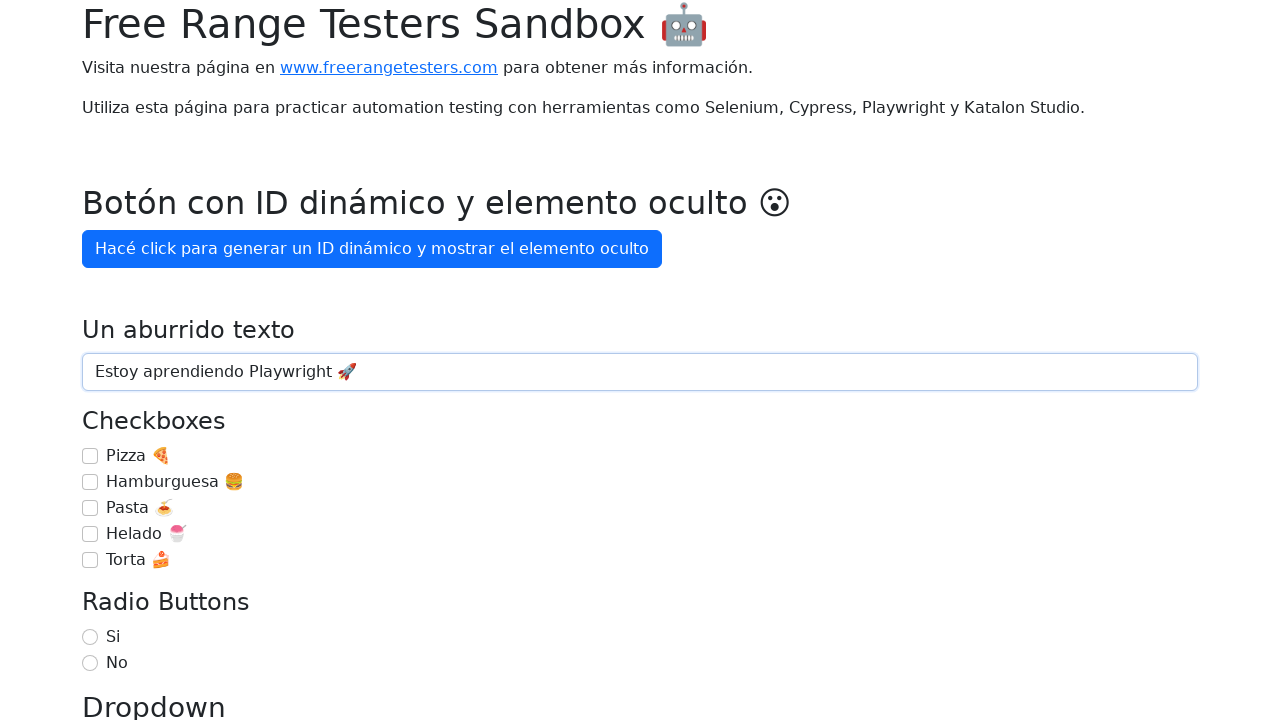

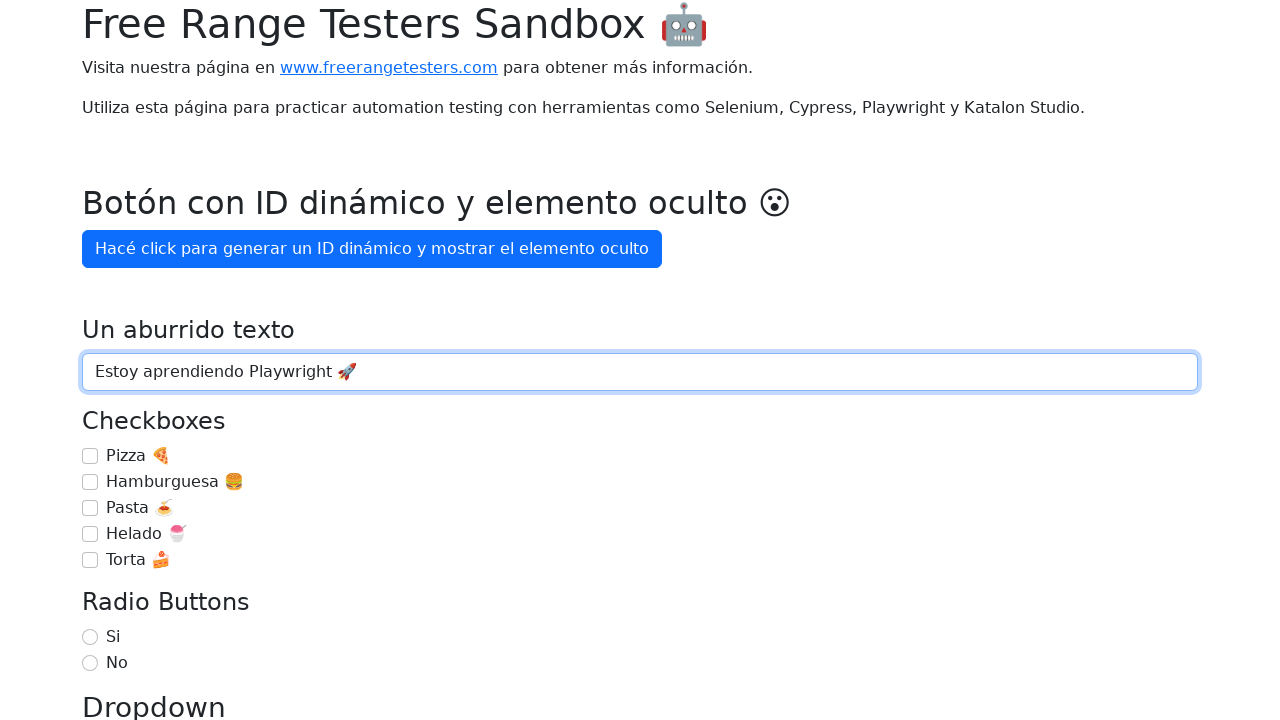